Tests a practice form by filling out personal information fields including first name, last name, gender, experience, date, profession, tools, and continent selection, then submitting the form.

Starting URL: https://www.techlistic.com/p/selenium-practice-form.html

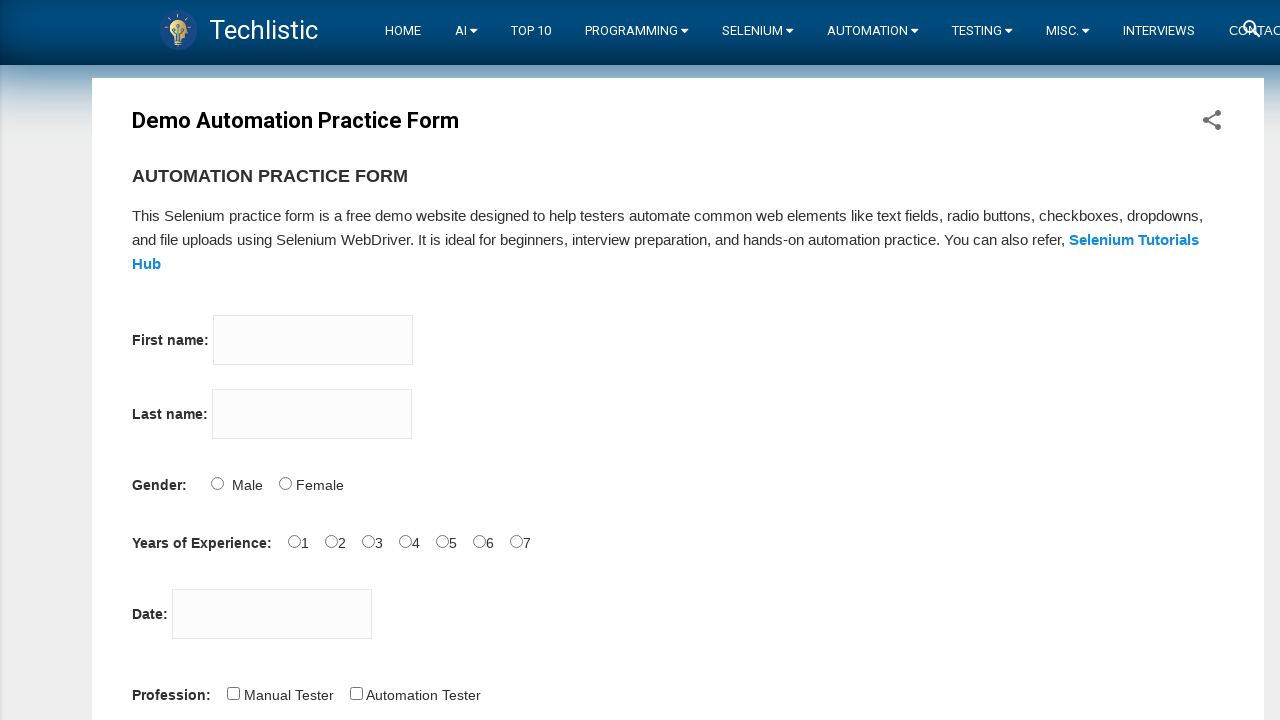

Filled first name field with 'Michael' on input[name='firstname']
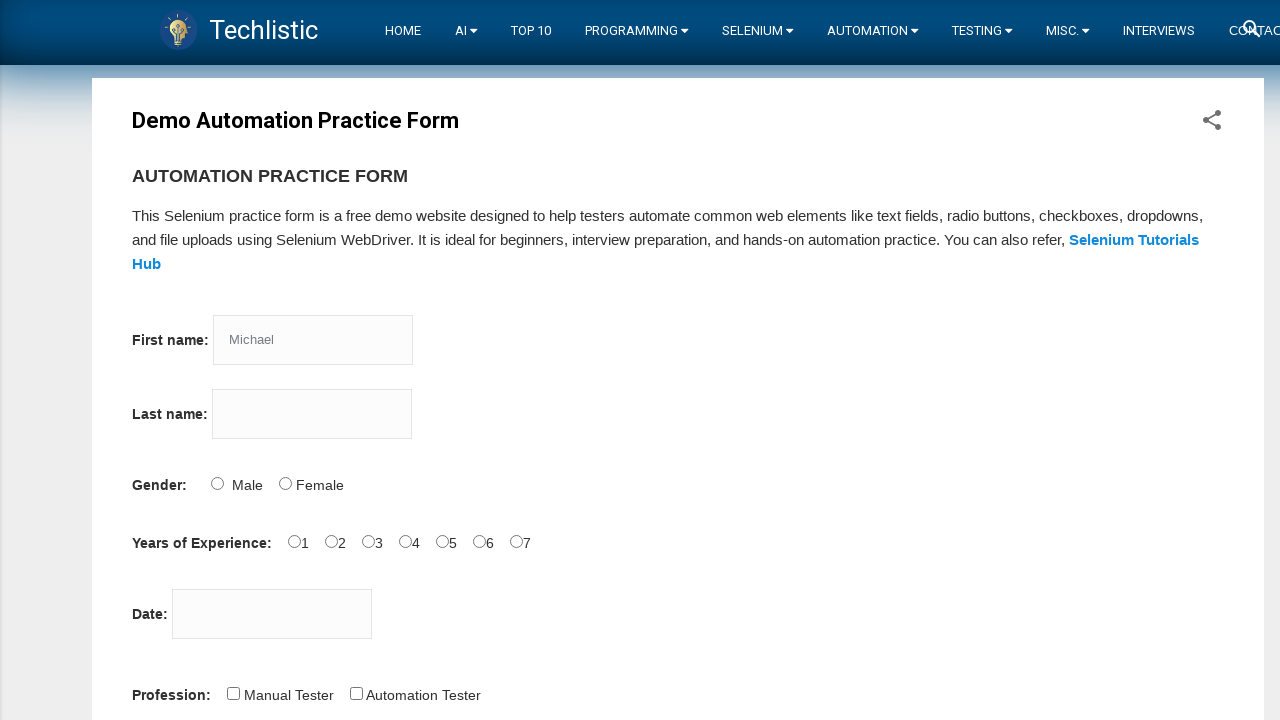

Filled last name field with 'Thompson' on input[name='lastname']
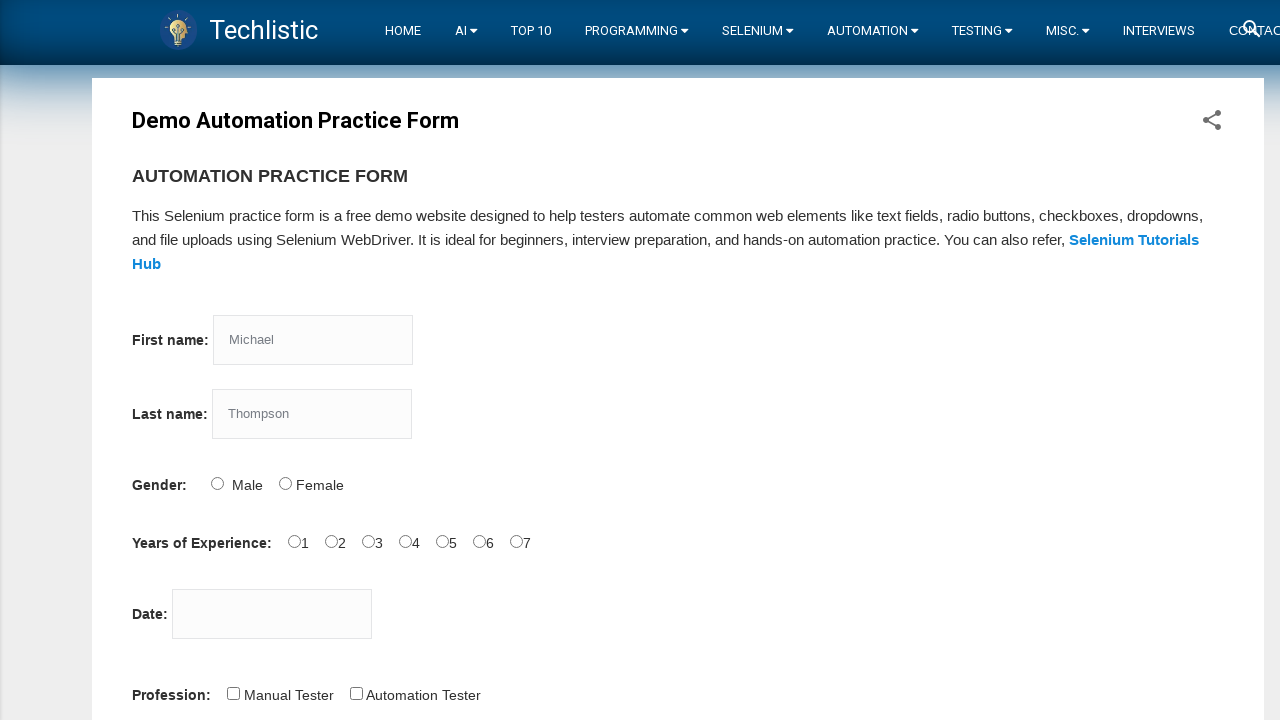

Selected Male gender option at (285, 483) on input#sex-1
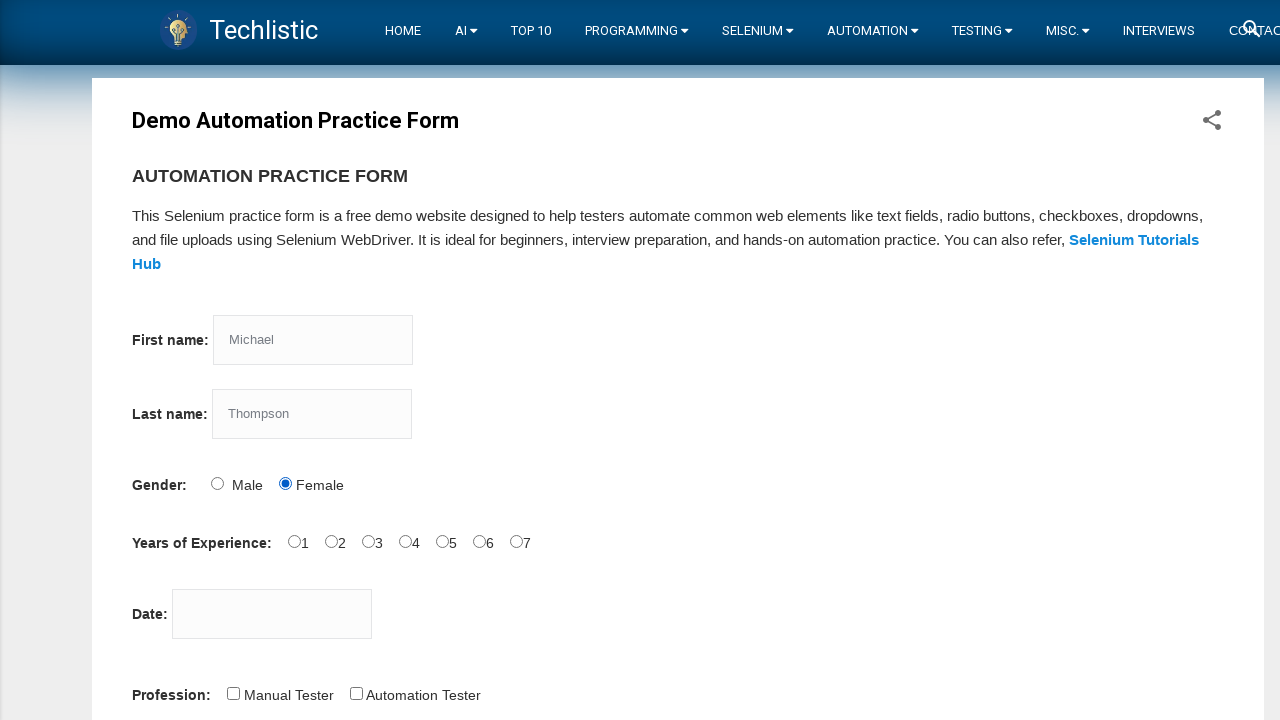

Selected 0 years experience at (294, 541) on input#exp-0
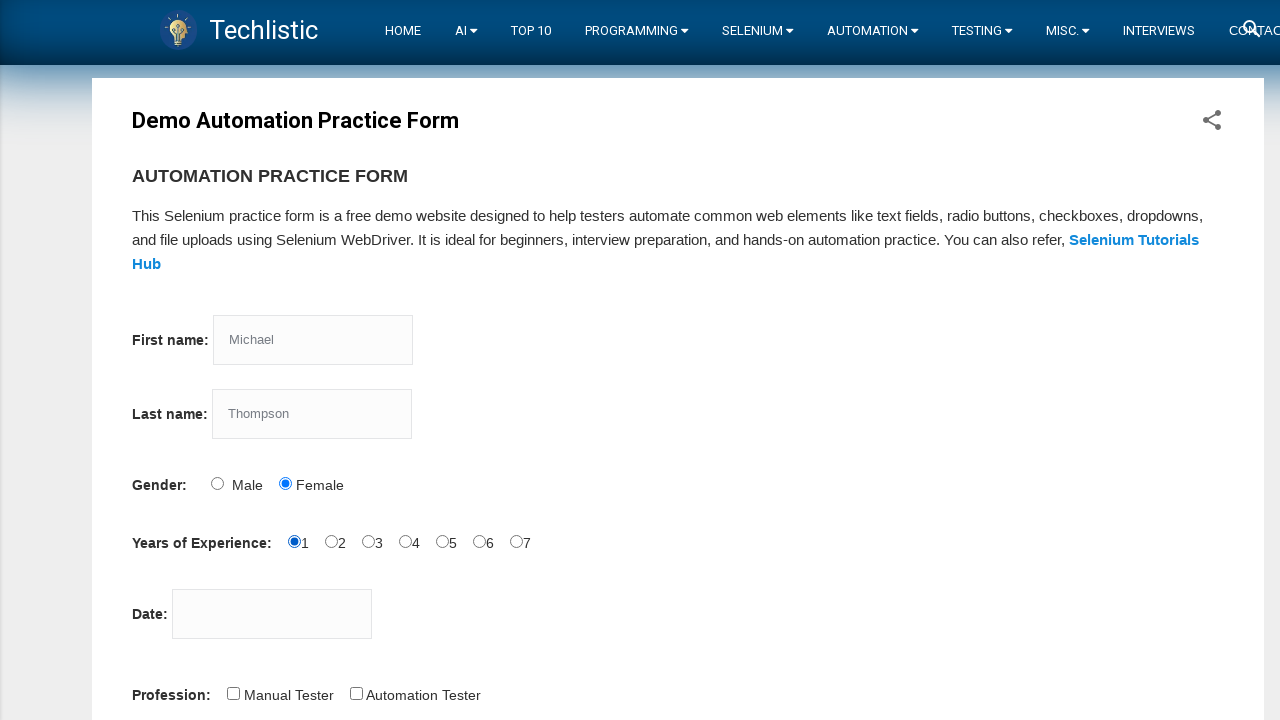

Filled date field with '25-03-2025' on input#datepicker
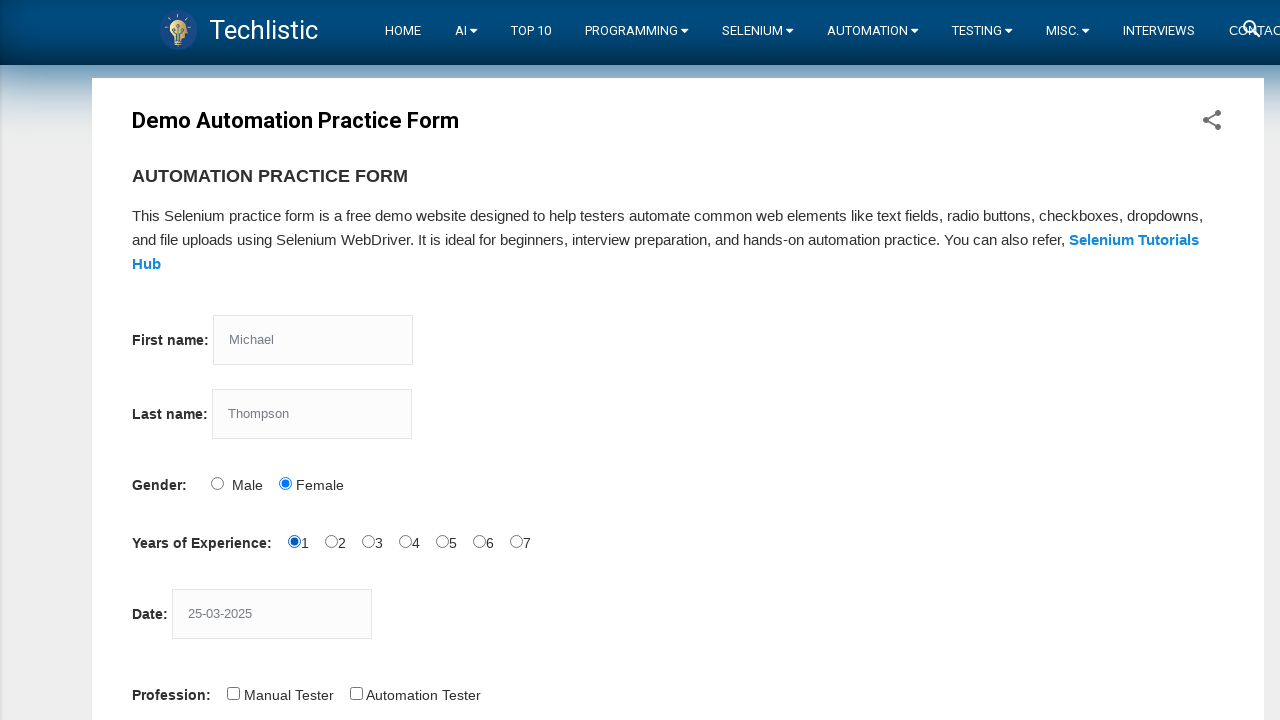

Selected Automation Tester profession at (356, 693) on input#profession-1
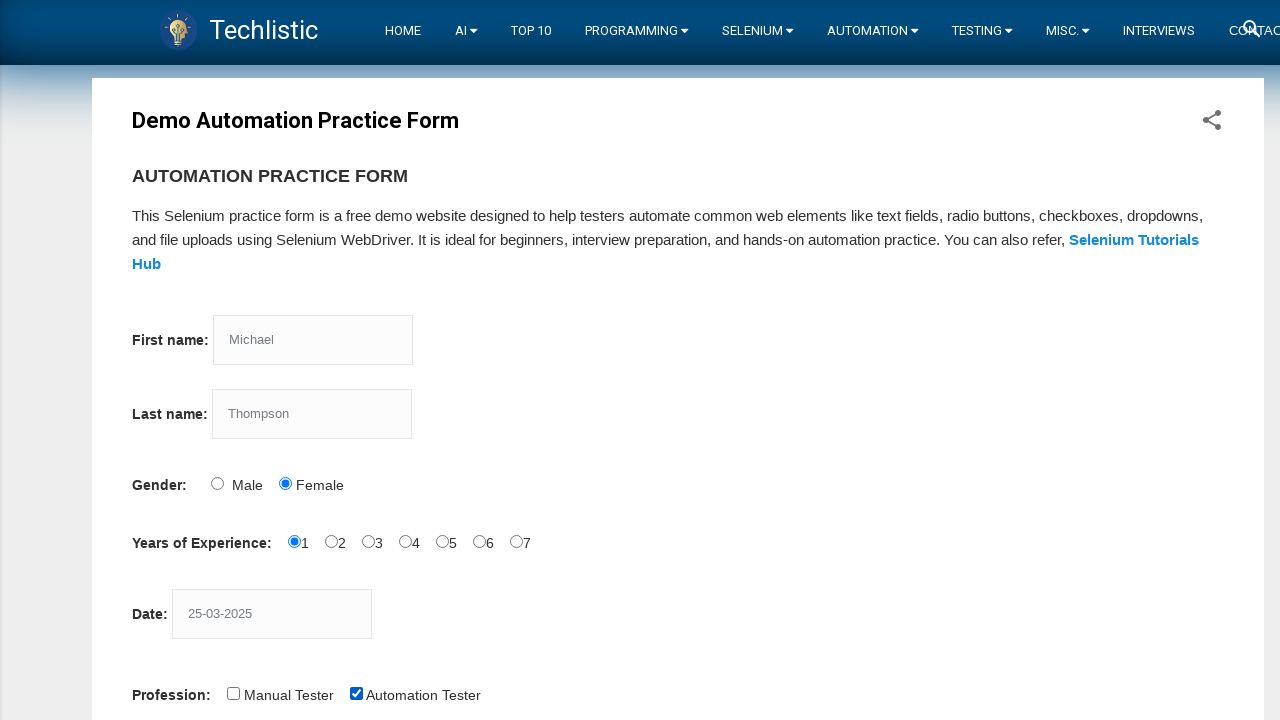

Selected Selenium IDE tool at (446, 360) on input#tool-2
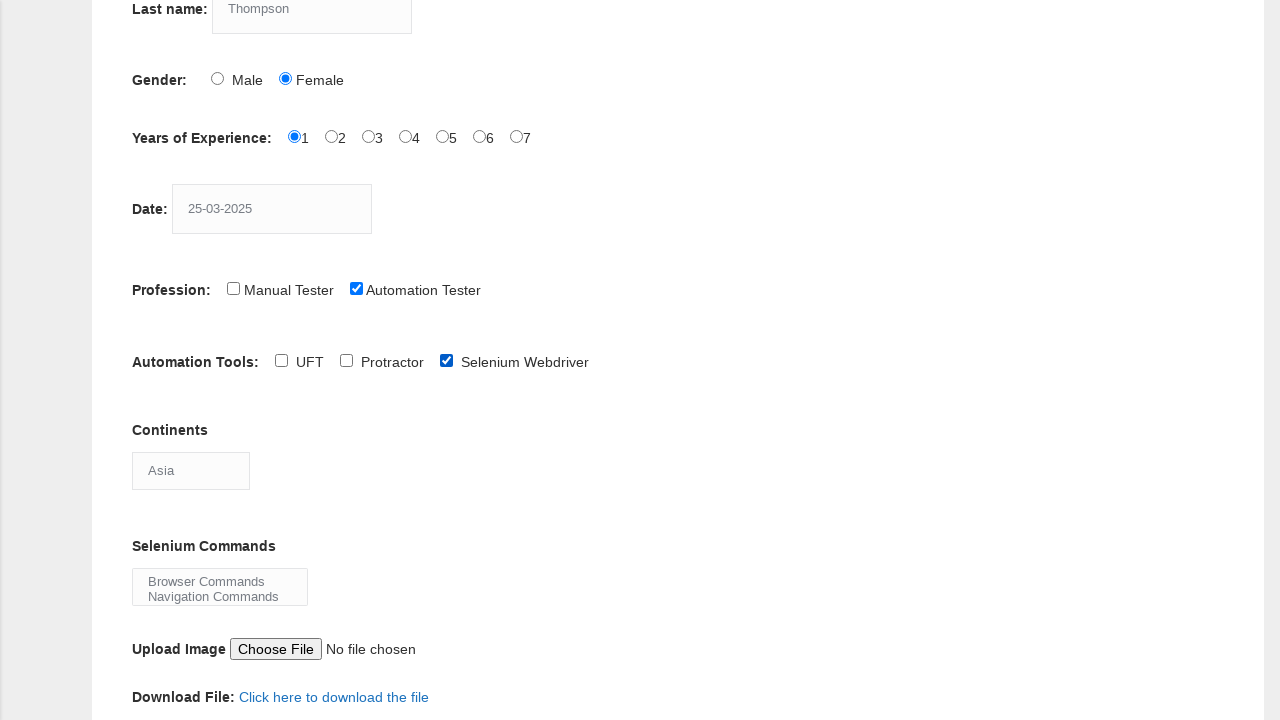

Clicked on continents dropdown at (191, 470) on select#continents
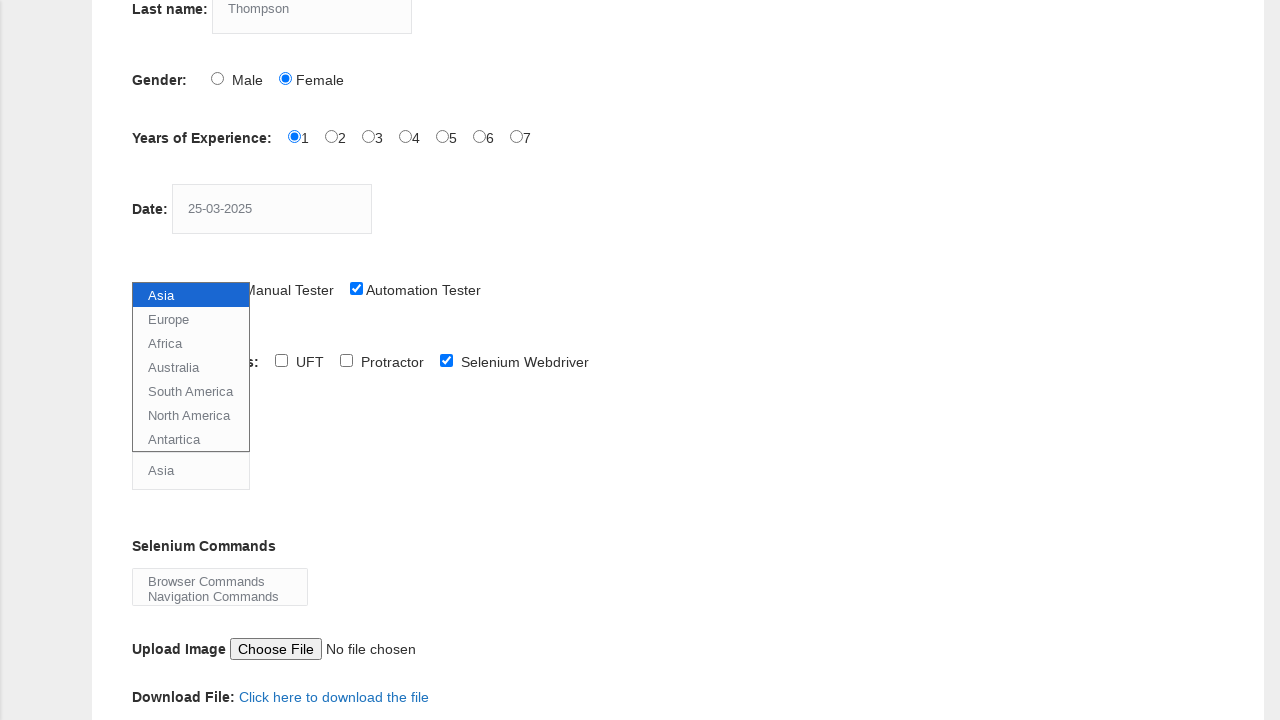

Selected Europe from continents dropdown on select#continents
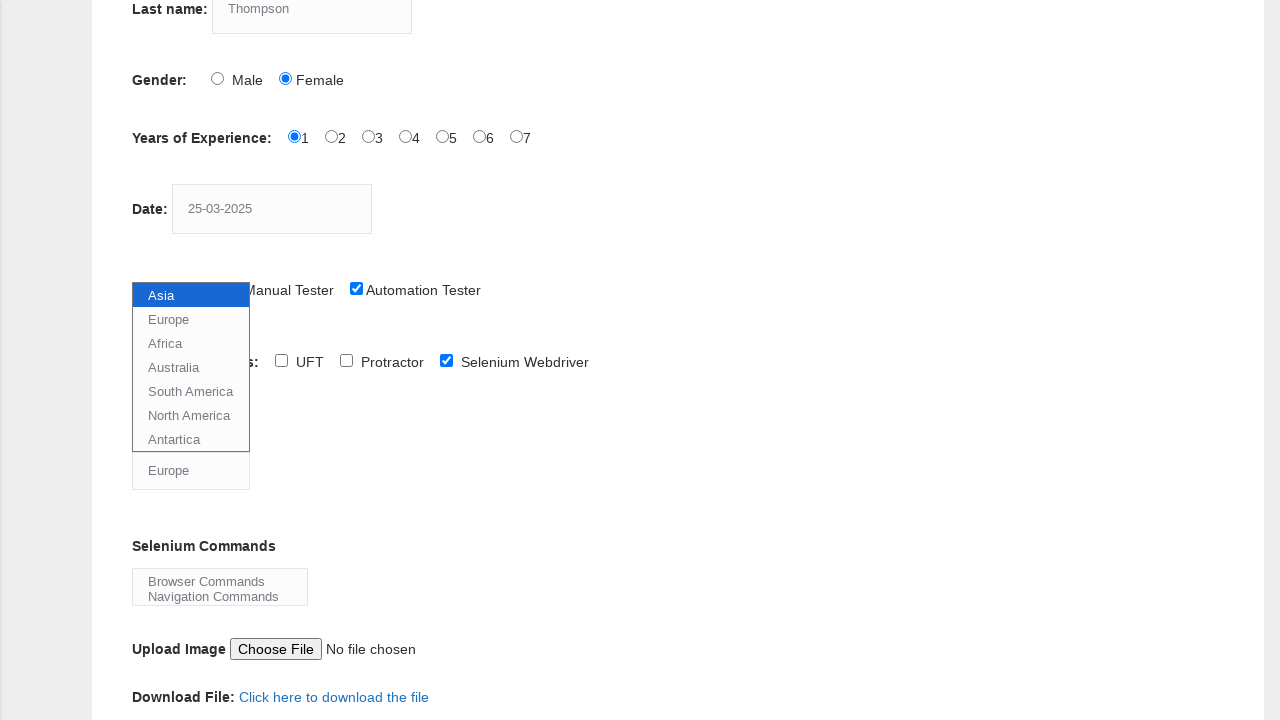

Clicked submit button to submit the form at (157, 360) on button#submit
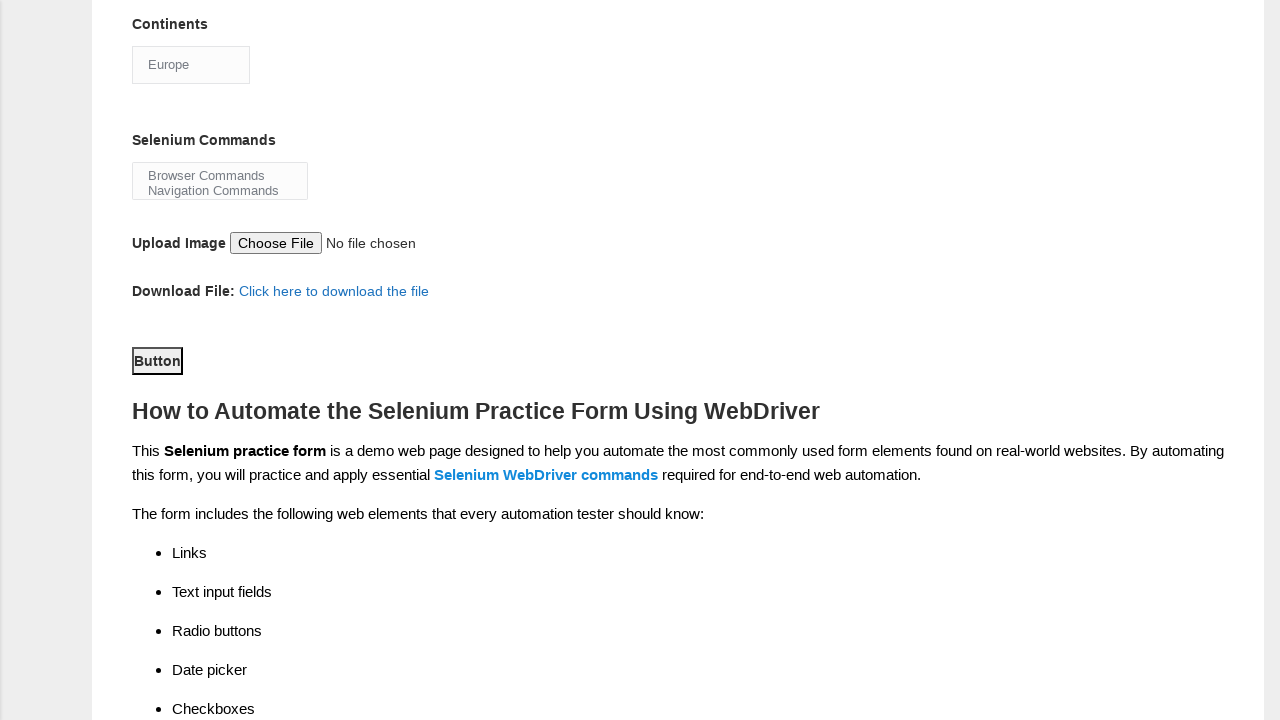

Waited 2 seconds for form submission to complete
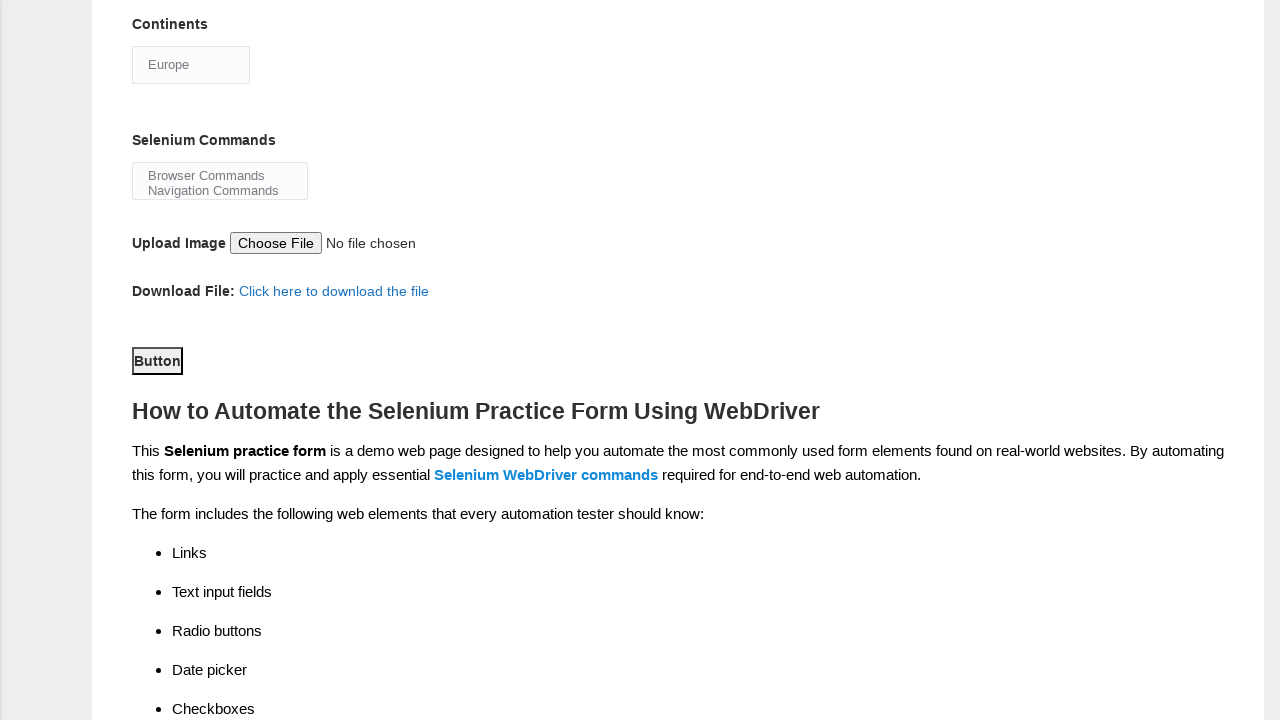

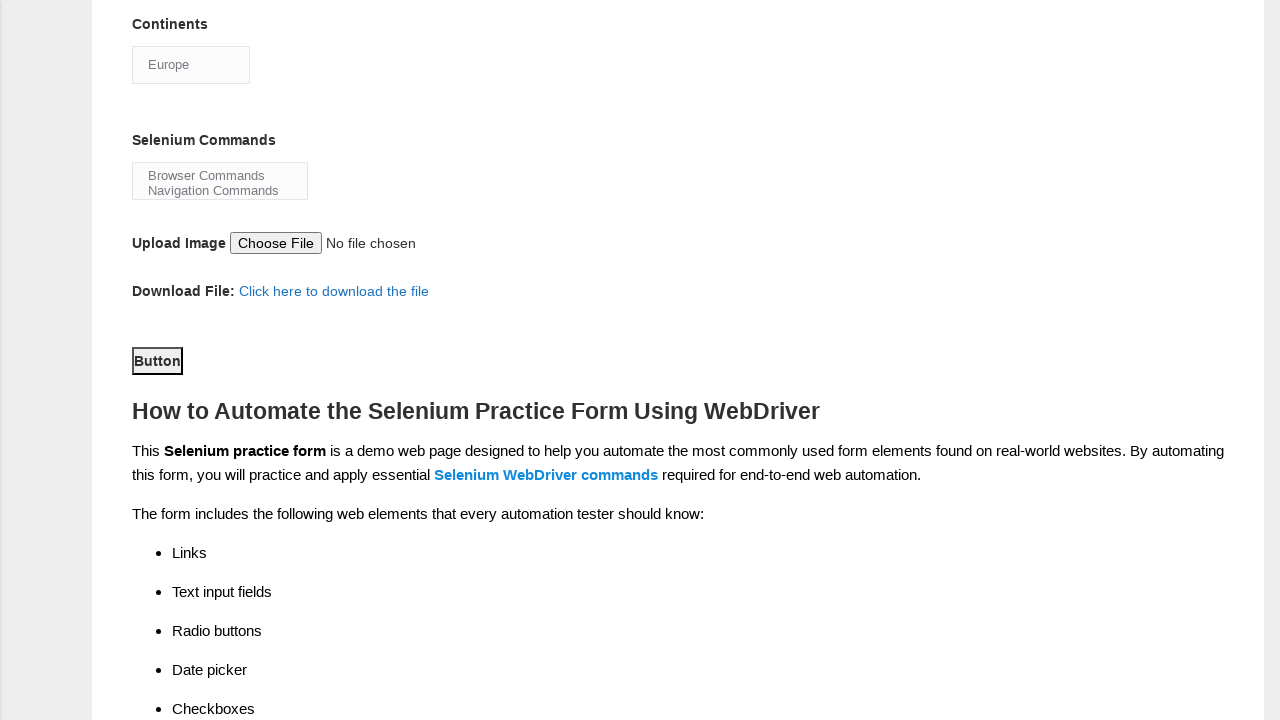